Tests the search functionality by searching for "python" language and verifying that all results contain the search term in the language name.

Starting URL: https://www.99-bottles-of-beer.net/

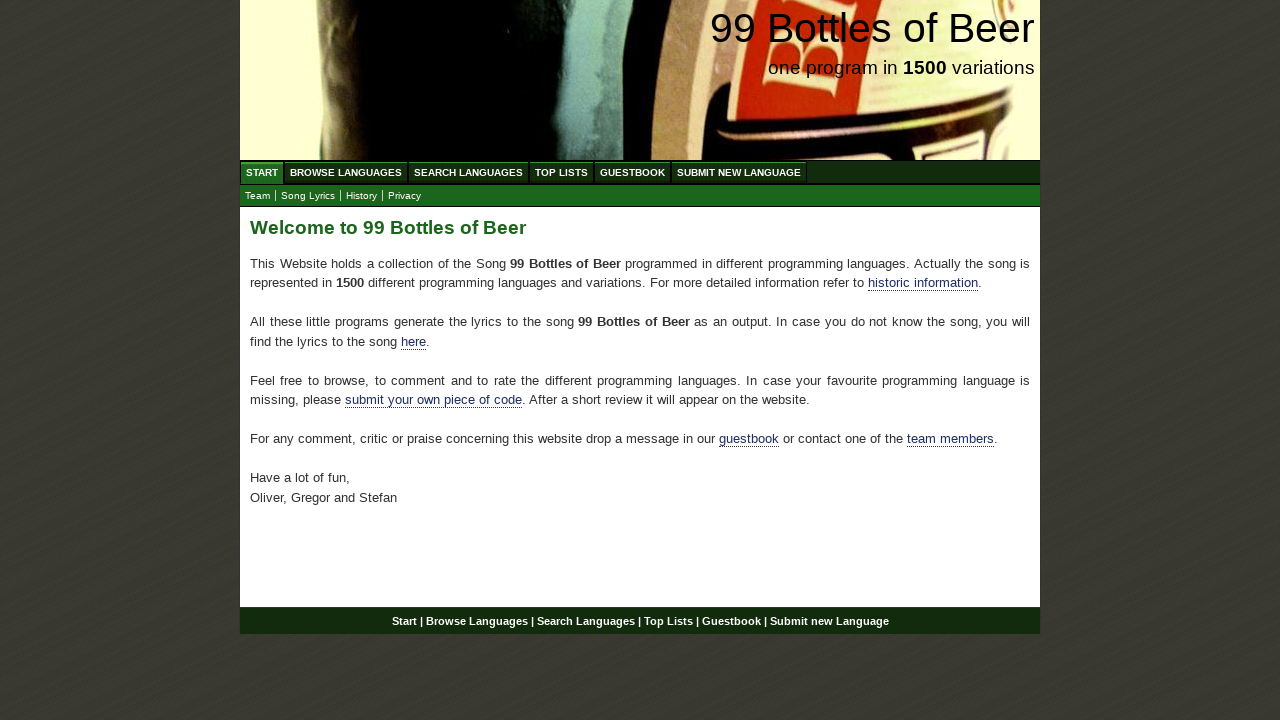

Clicked on Search Languages menu at (468, 172) on xpath=//ul[@id='menu']/li/a[@href='/search.html']
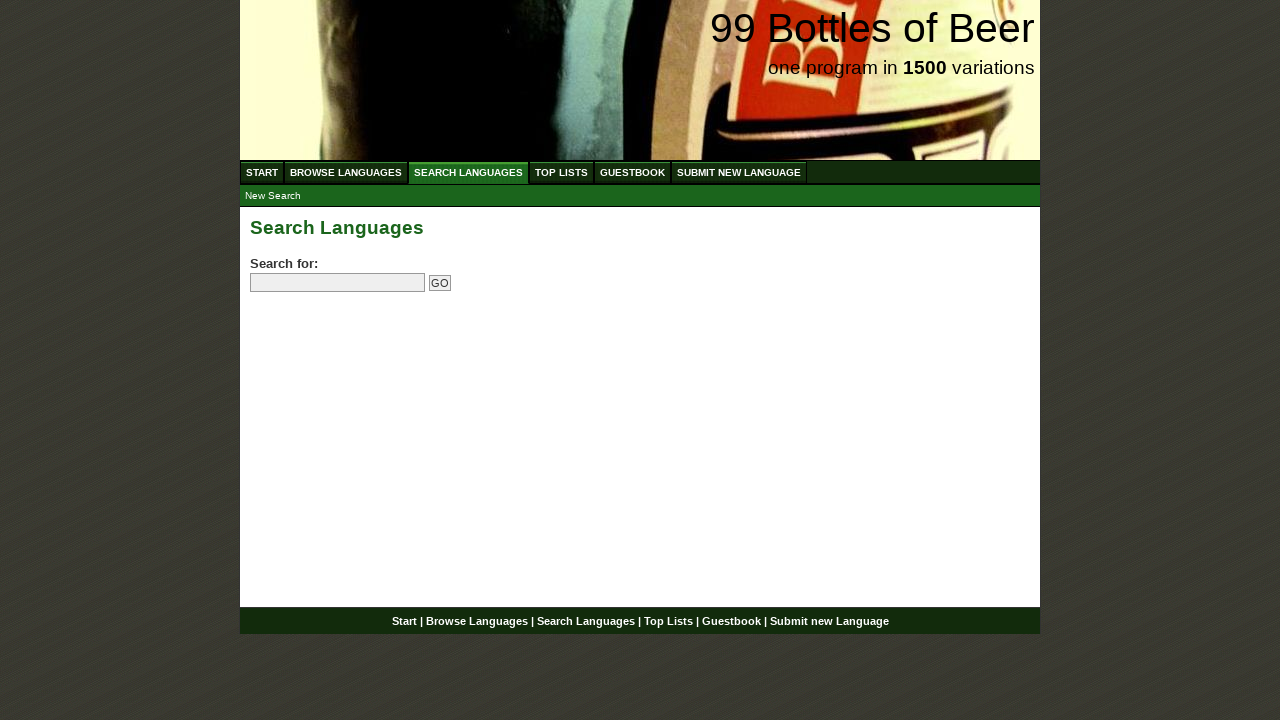

Filled search field with 'python' on input[name='search']
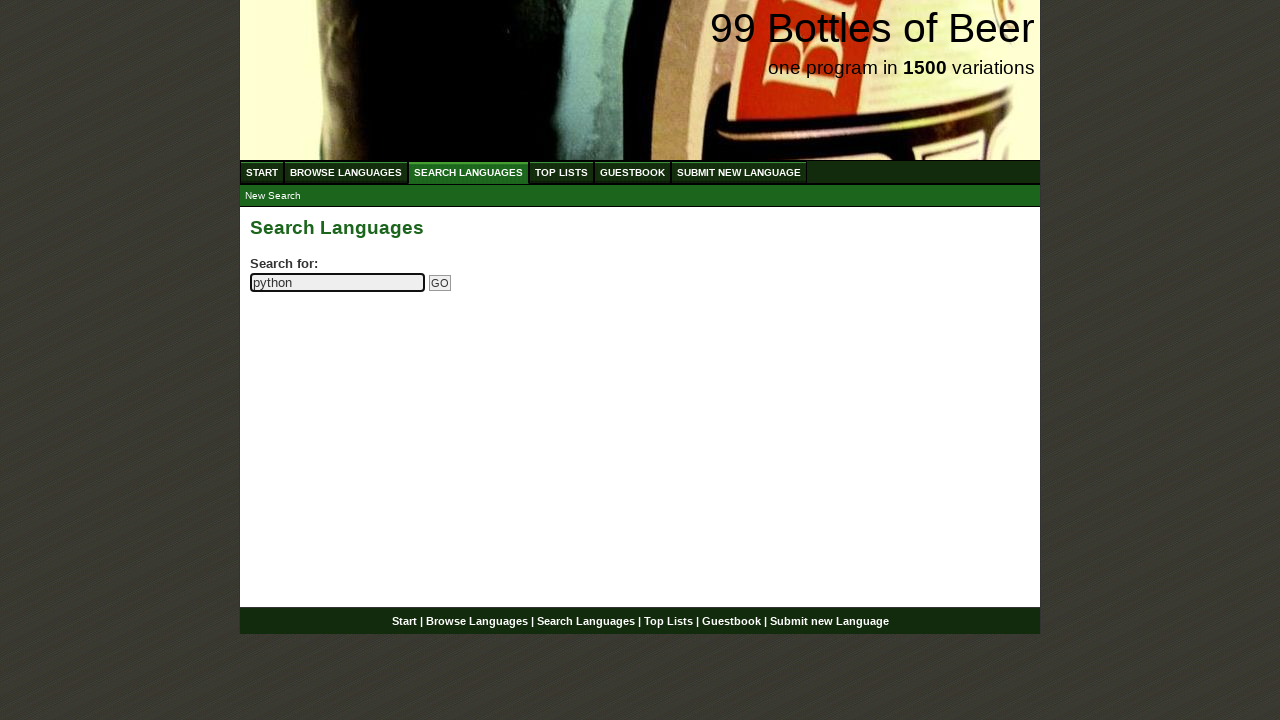

Clicked Go button to submit search at (440, 283) on input[name='submitsearch']
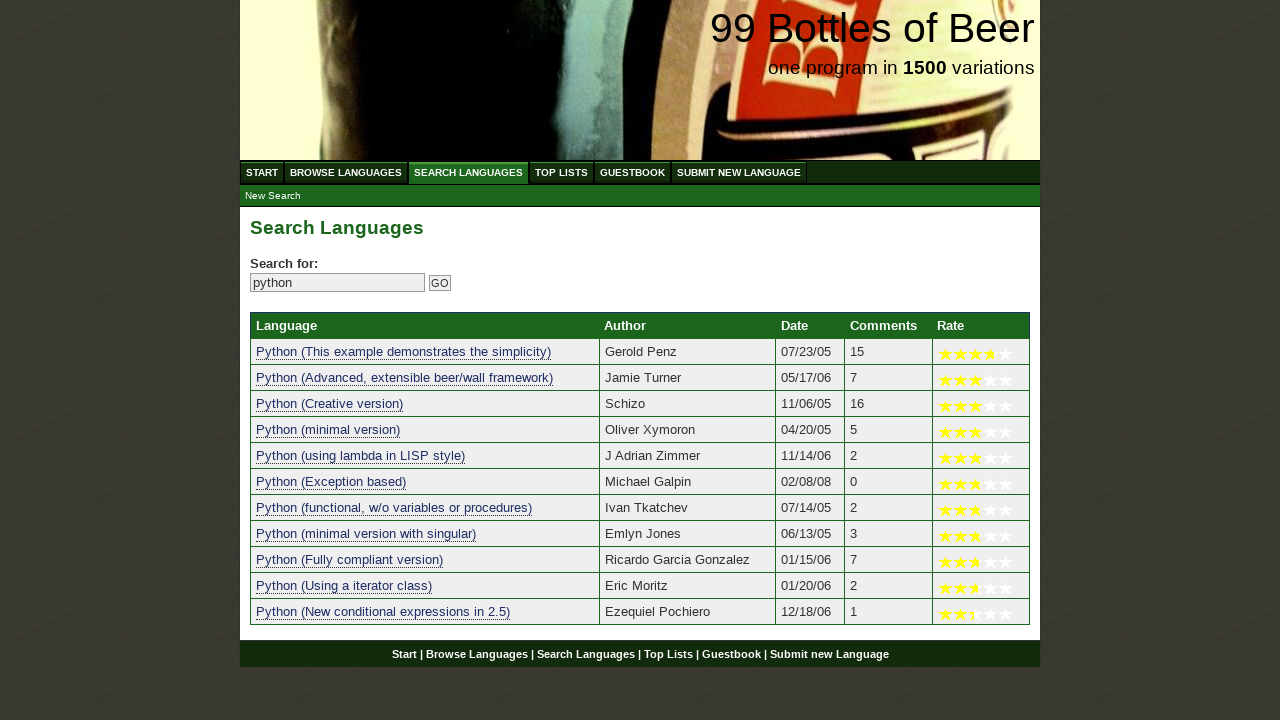

Search results table loaded successfully
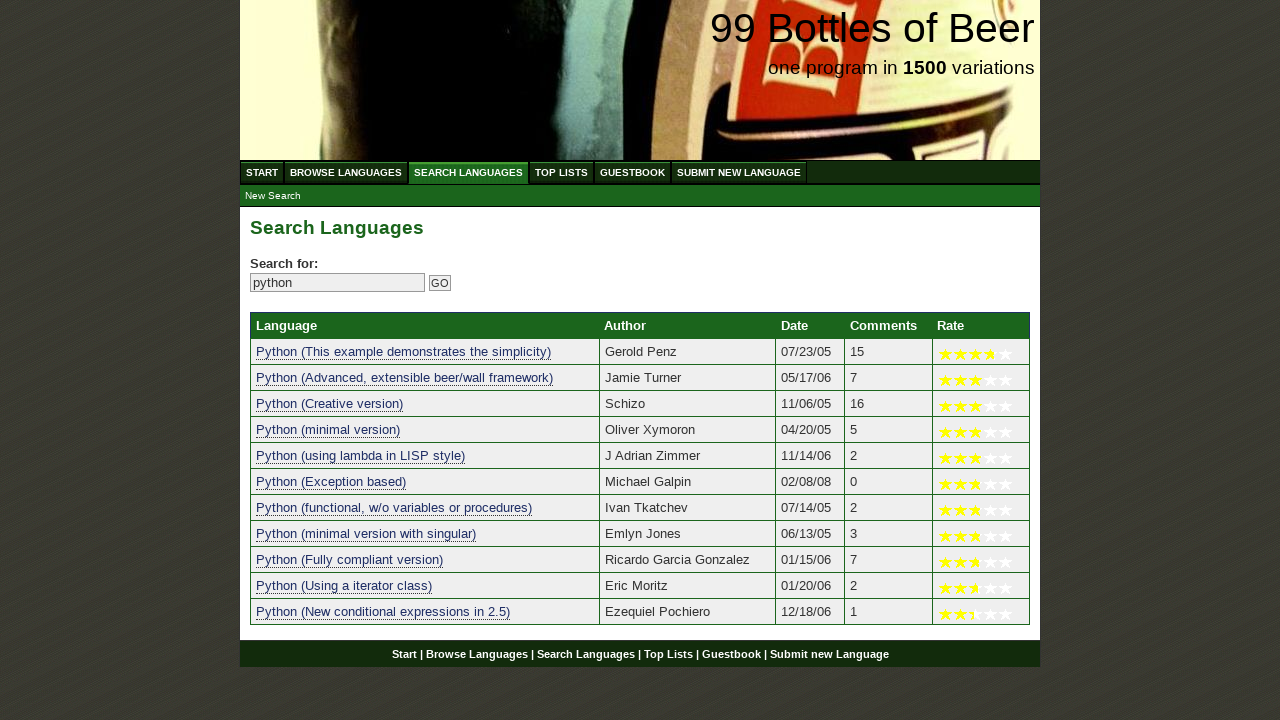

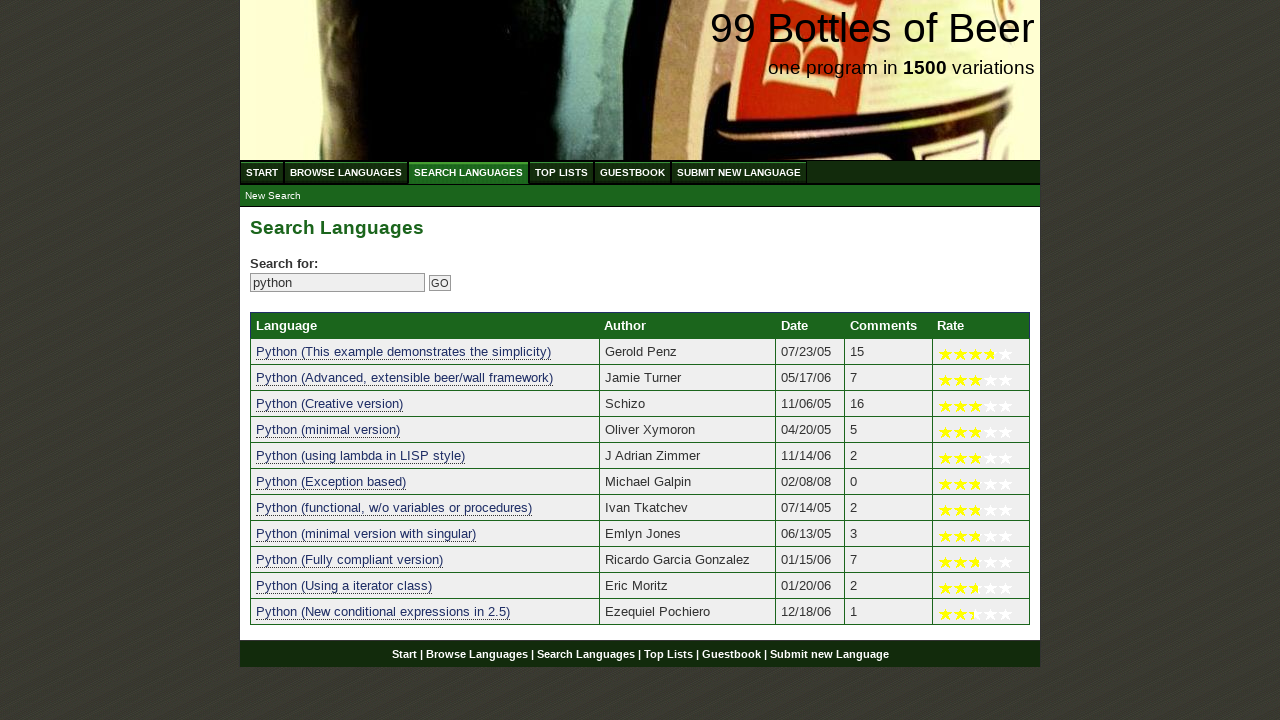